Tests the 404 status code page by clicking the 404 link and verifying the correct status code page loads

Starting URL: https://the-internet.herokuapp.com/status_codes

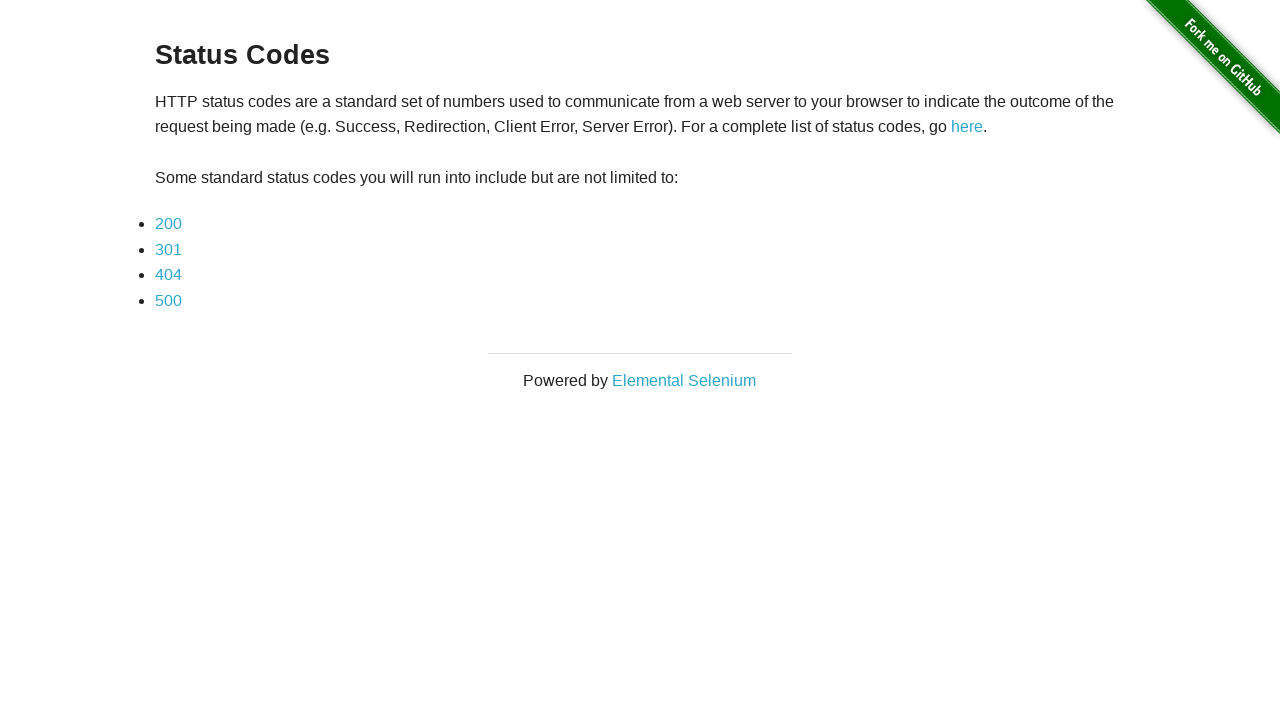

Clicked the 404 status code link at (168, 275) on a[href='status_codes/404']
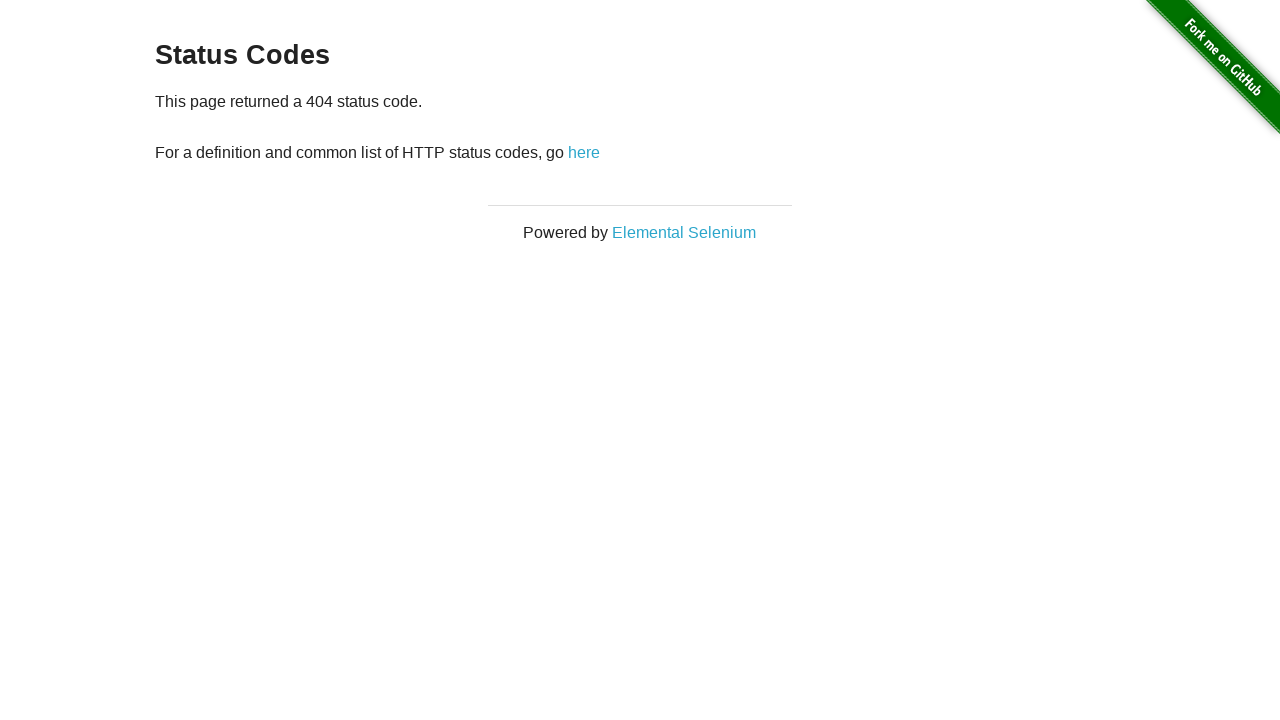

Verified navigation to 404 status code page
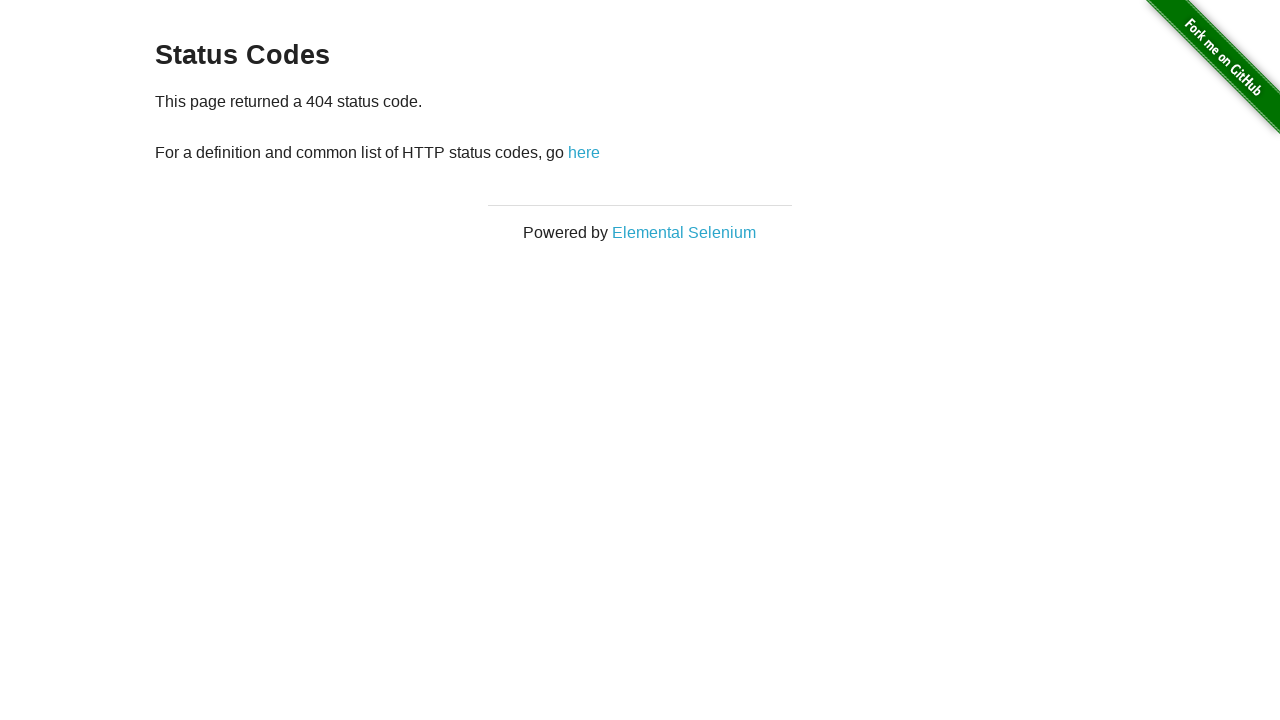

Verified 404 status code is displayed on the page
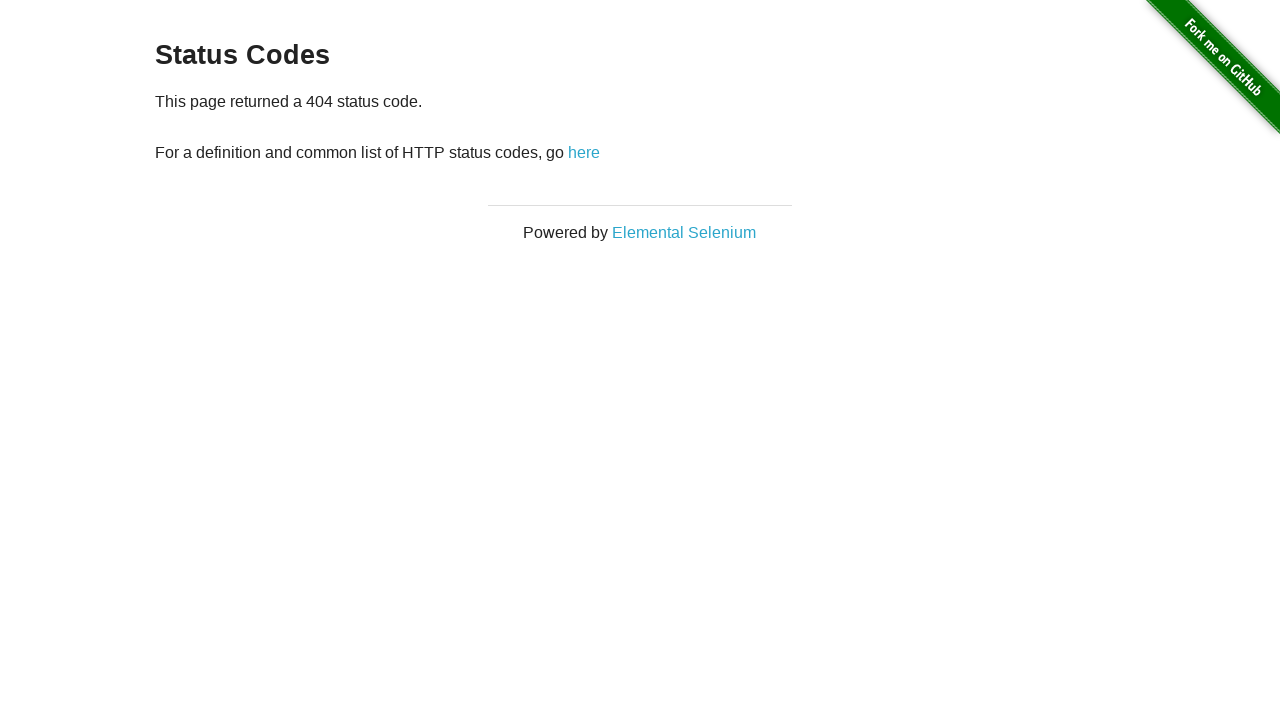

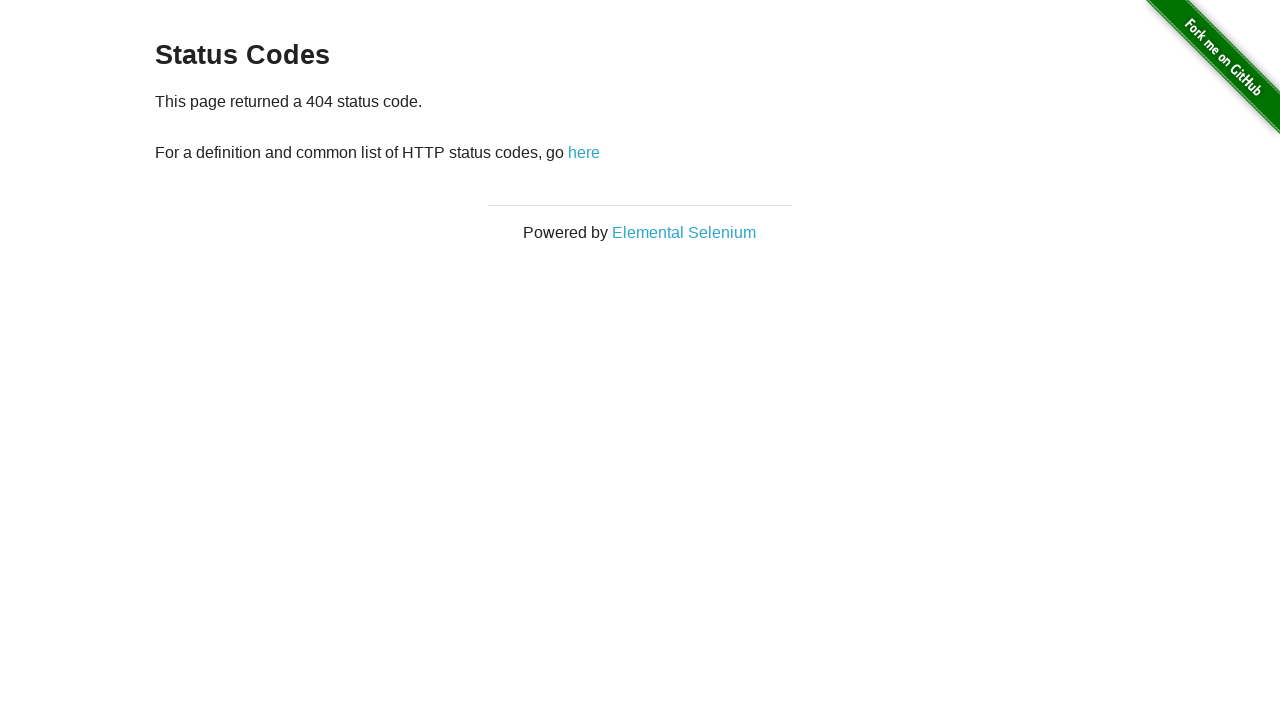